Tests the add/remove elements functionality by clicking the "Add Element" button 5 times to create delete buttons, then verifies the delete buttons are present on the page.

Starting URL: http://the-internet.herokuapp.com/add_remove_elements/

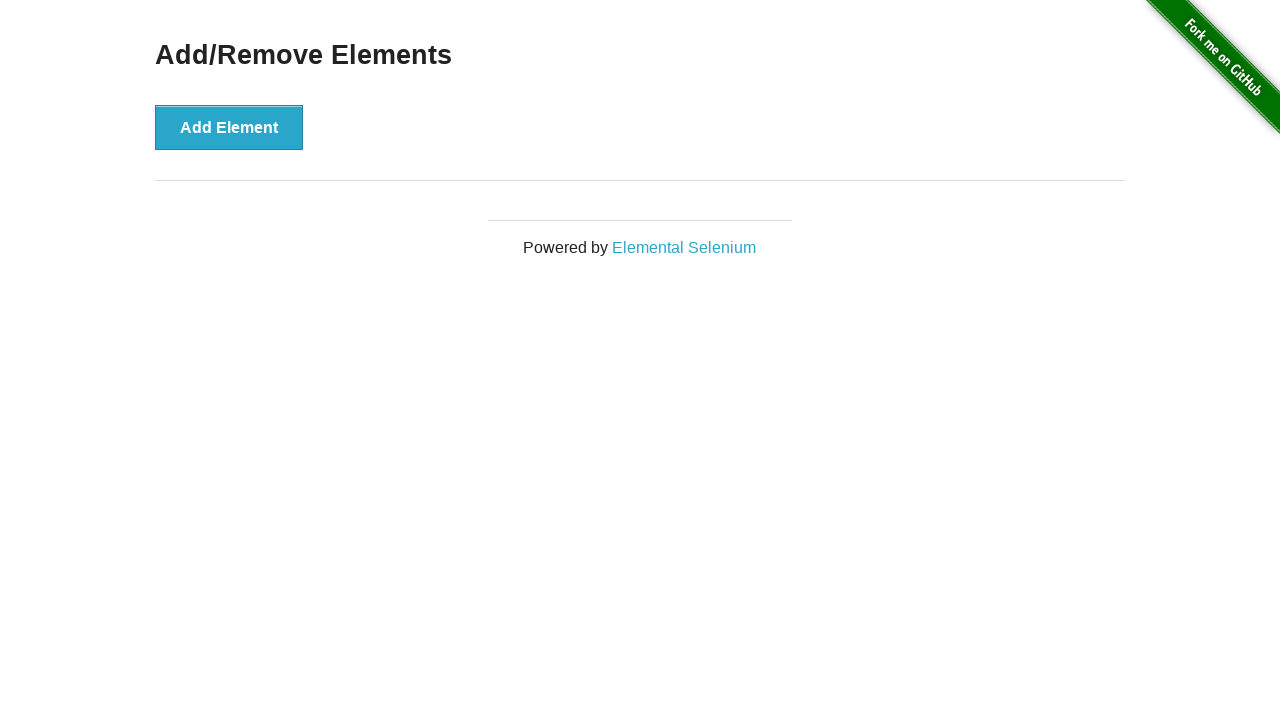

Clicked 'Add Element' button at (229, 127) on [onclick='addElement()']
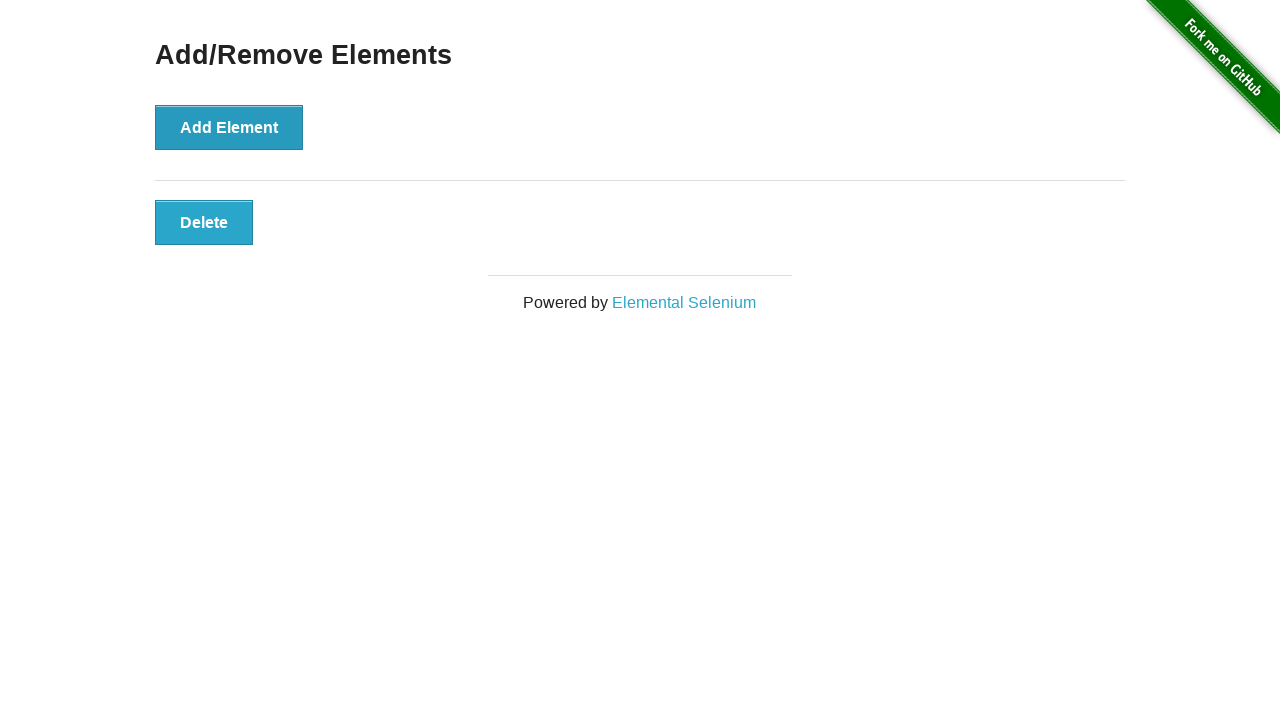

Clicked 'Add Element' button at (229, 127) on [onclick='addElement()']
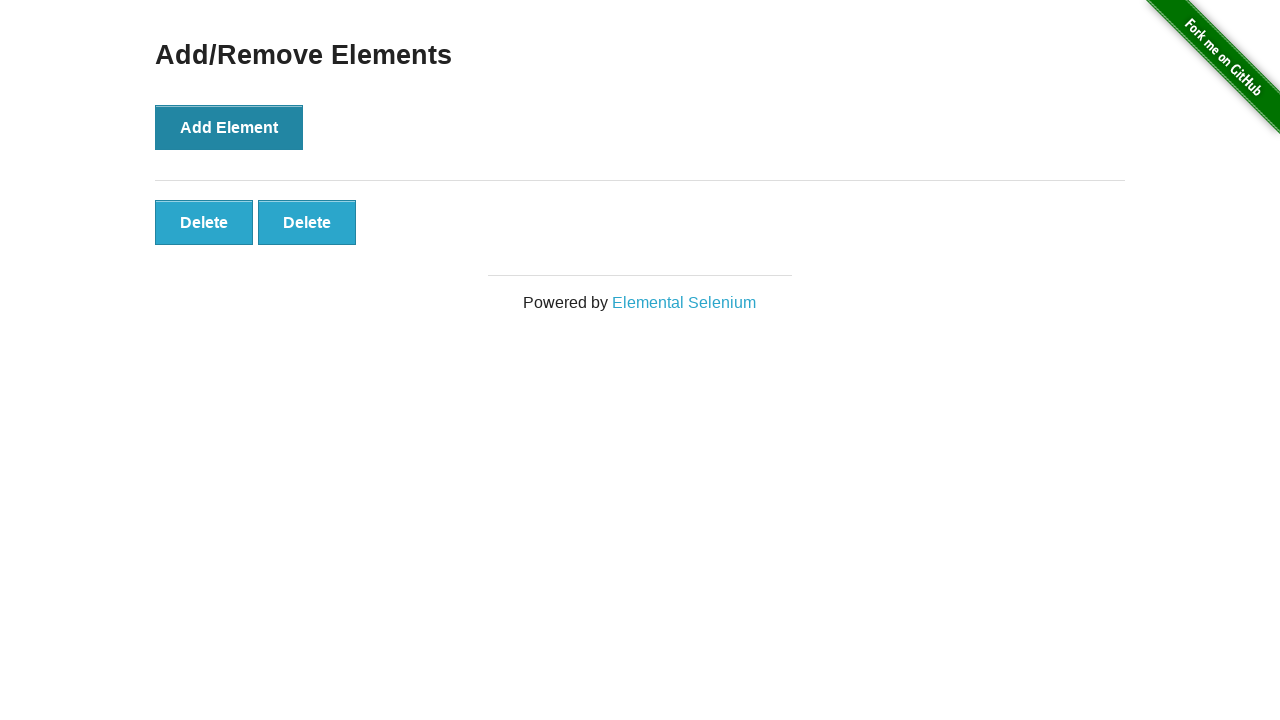

Clicked 'Add Element' button at (229, 127) on [onclick='addElement()']
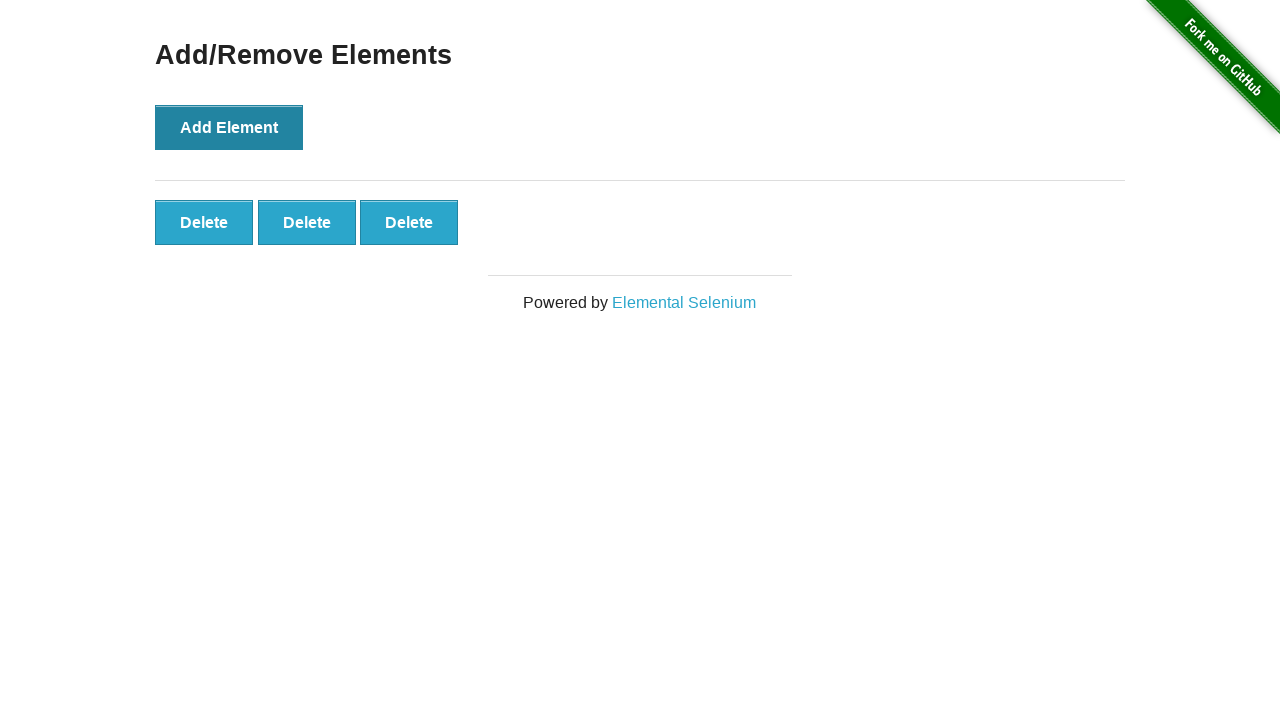

Clicked 'Add Element' button at (229, 127) on [onclick='addElement()']
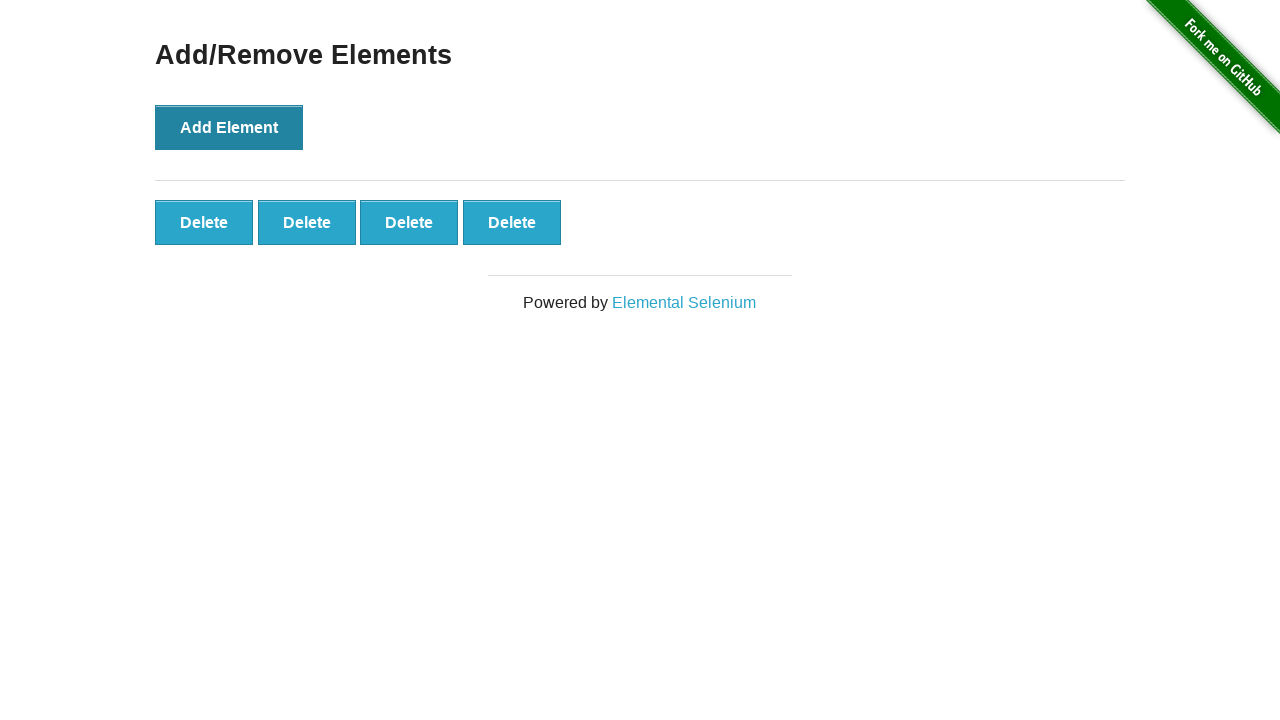

Clicked 'Add Element' button at (229, 127) on [onclick='addElement()']
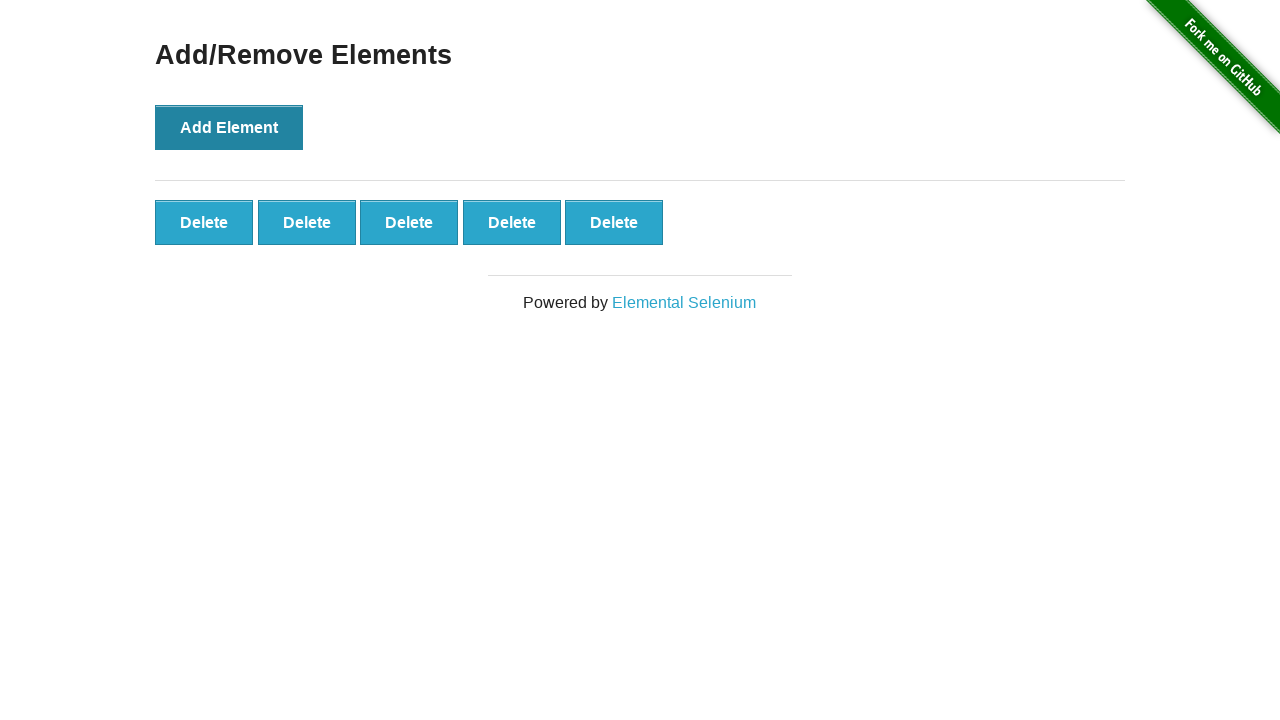

Delete buttons appeared on the page
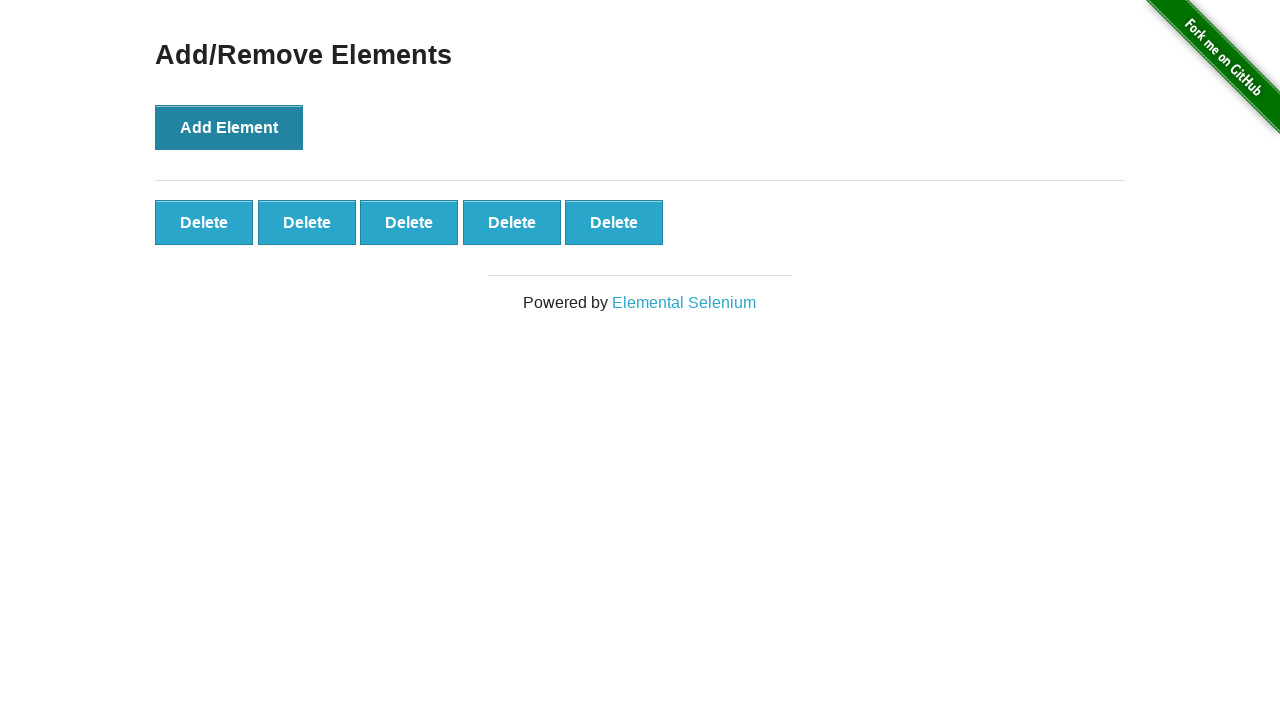

Verified that 5 delete buttons are present on the page
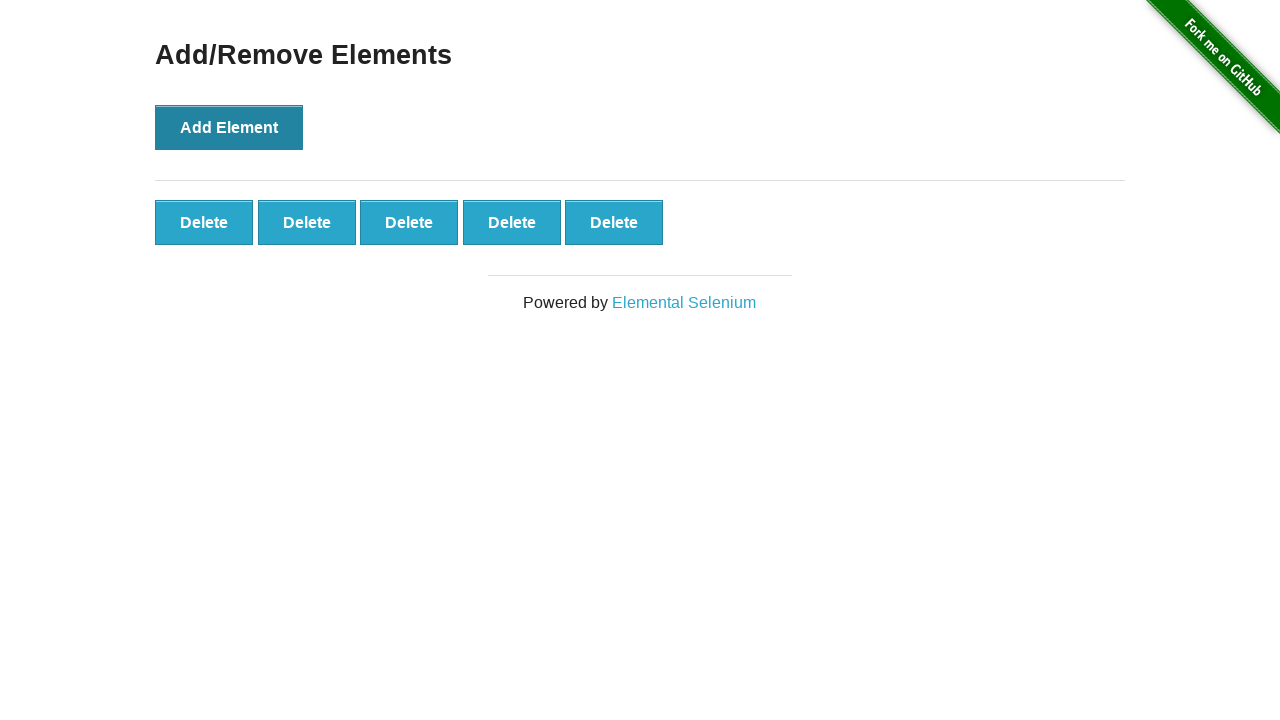

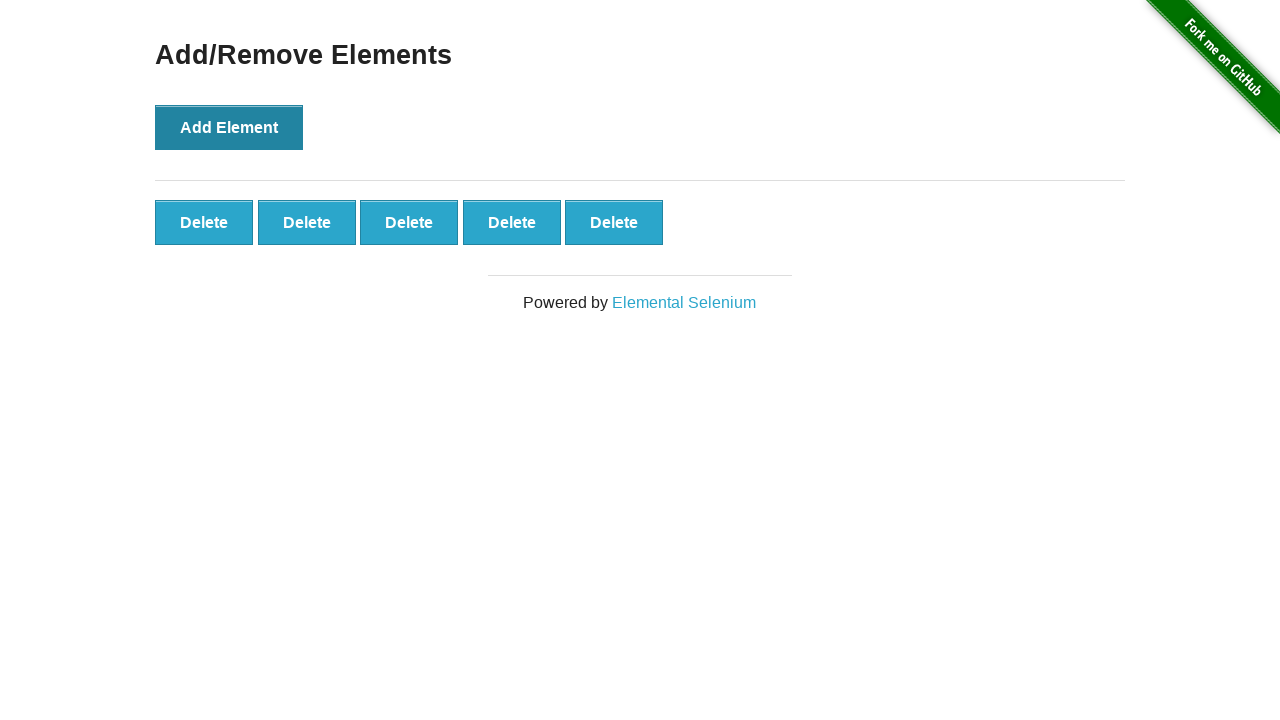